Tests web table CRUD operations by navigating to the Elements section, editing an existing record, deleting another record, and adding a new record with form data.

Starting URL: https://demoqa.com

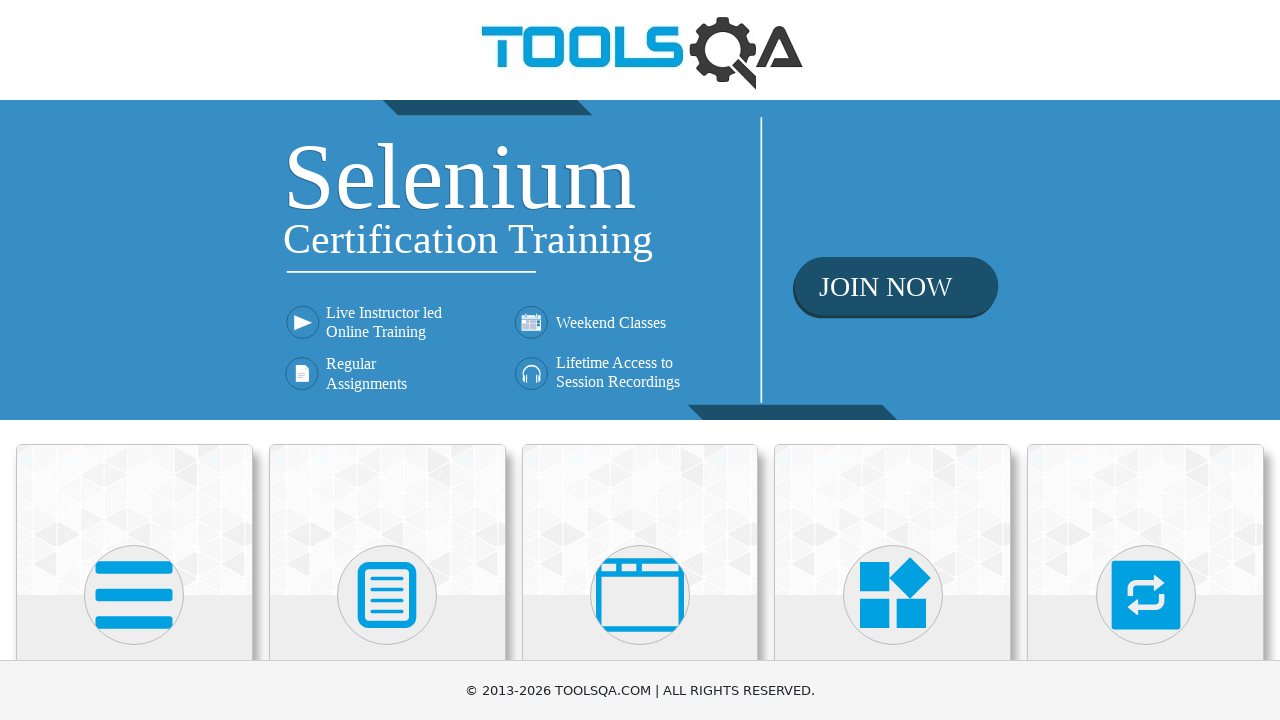

Navigated to https://demoqa.com
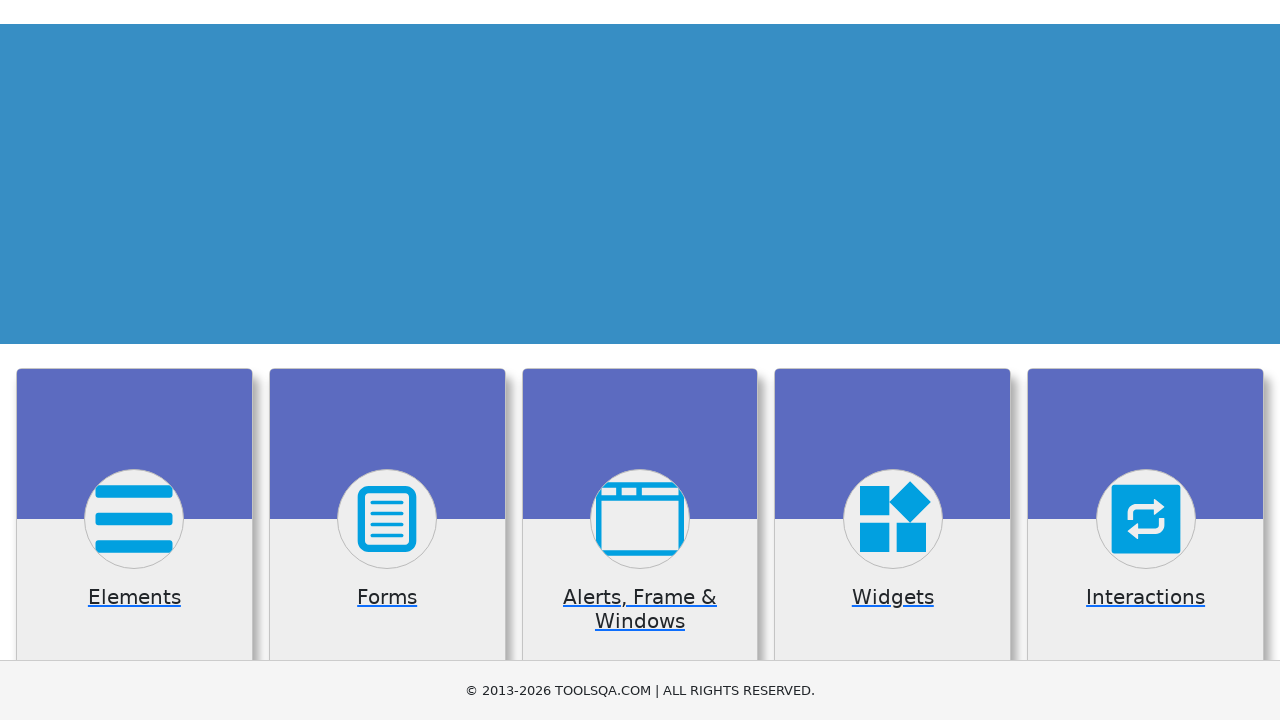

Clicked on Elements section at (134, 360) on xpath=//h5[contains(text(), 'Elements')]
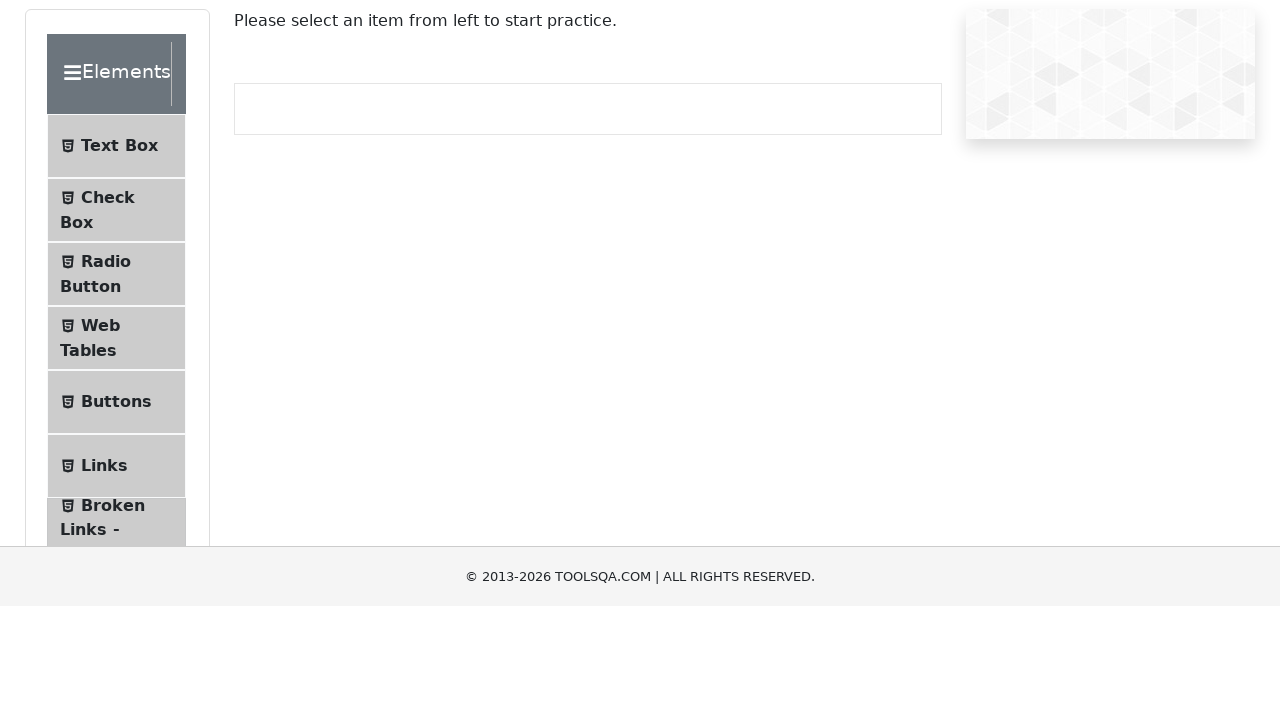

Navigated to Web Tables section at (100, 440) on xpath=.//div[@class='element-group' and .//div[@class='header-text' and contains
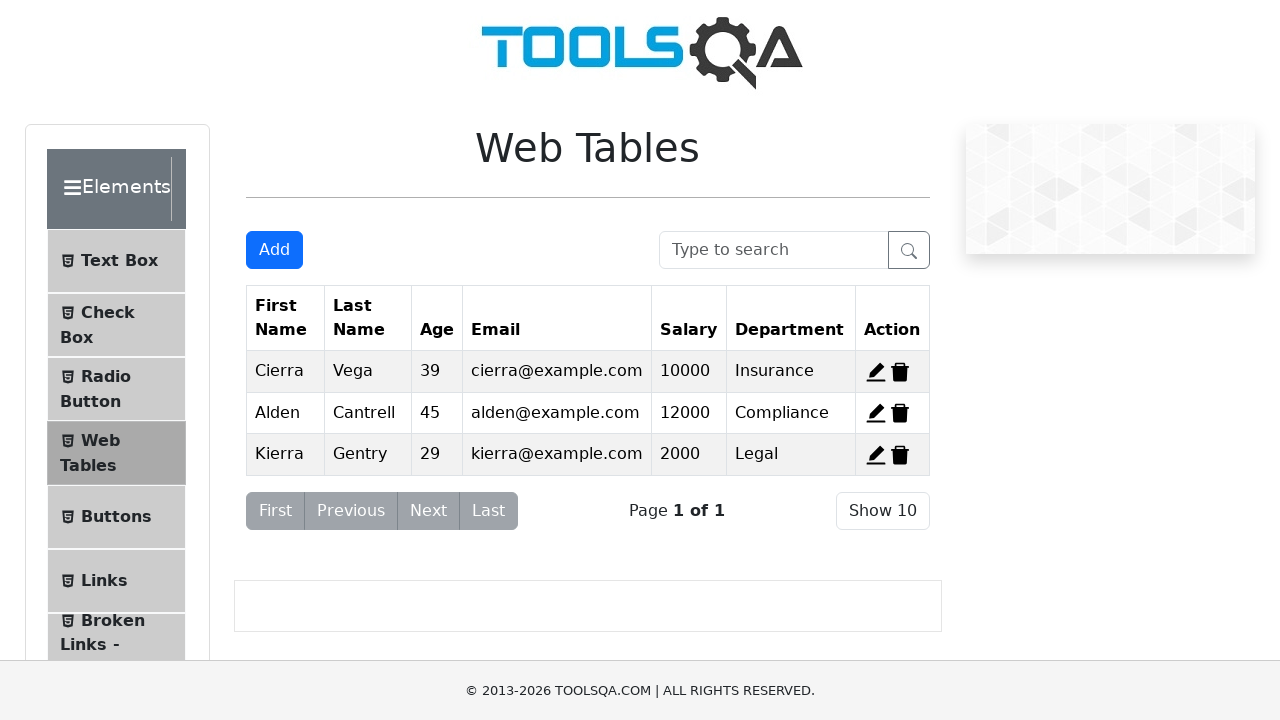

Clicked edit button for first record at (876, 372) on xpath=.//*[@id='edit-record-1']
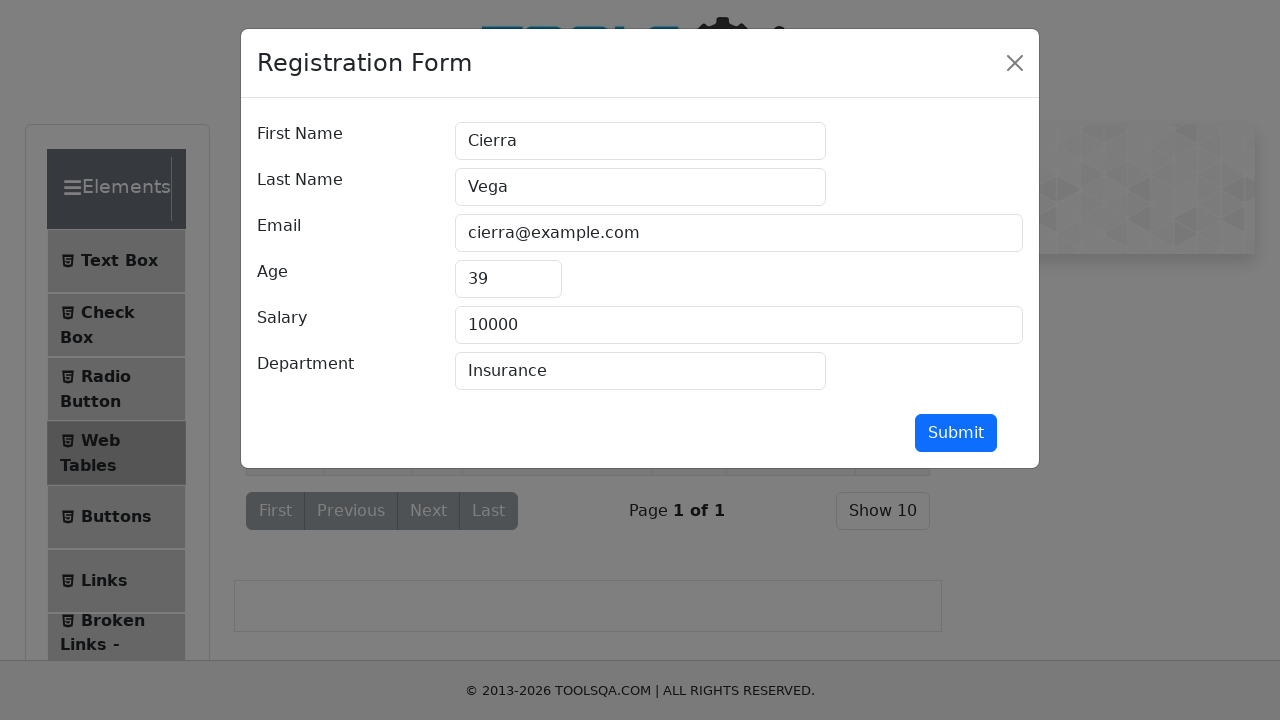

User form loaded
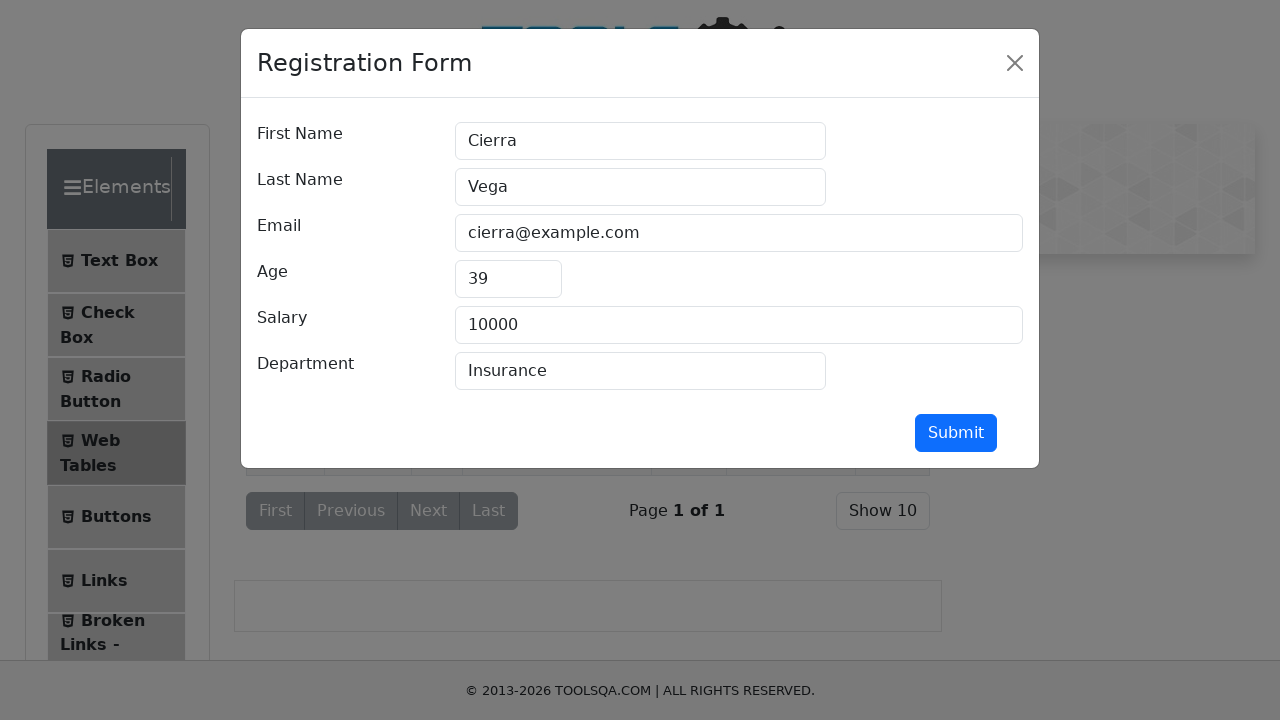

Filled firstName field with 'Noua Cierra' on #firstName
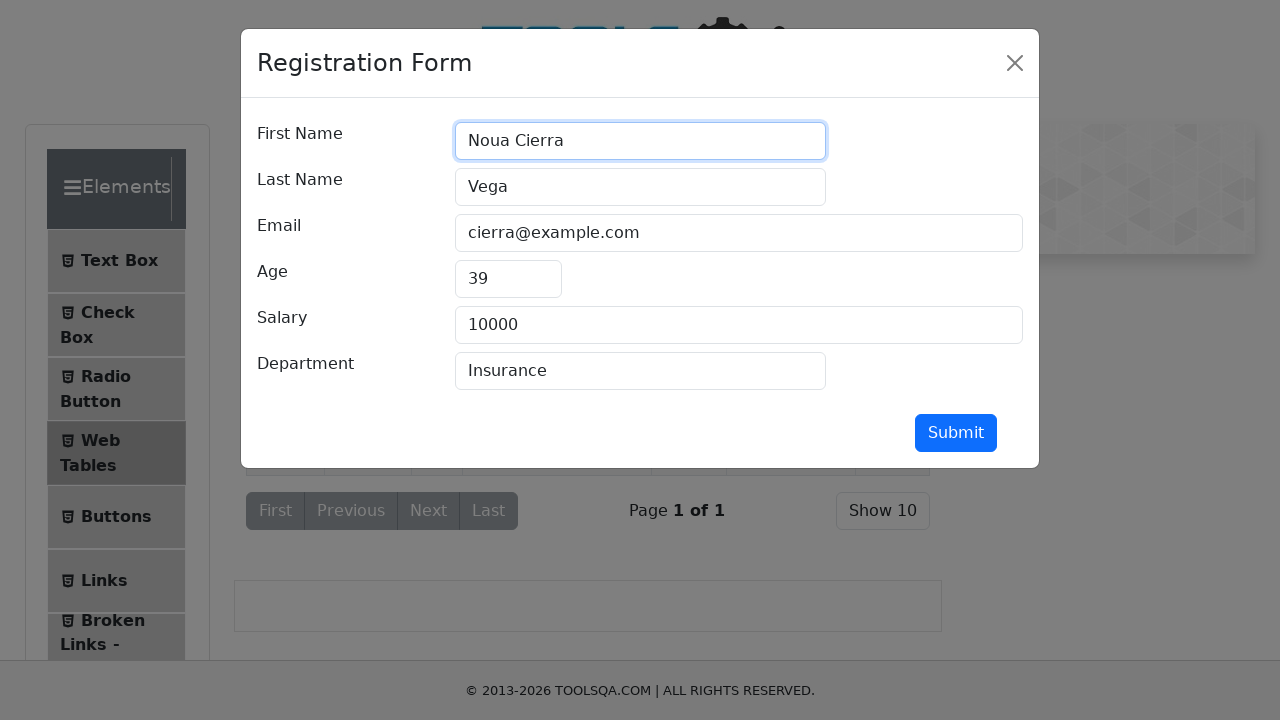

Filled lastName field with 'Noua Vega' on #lastName
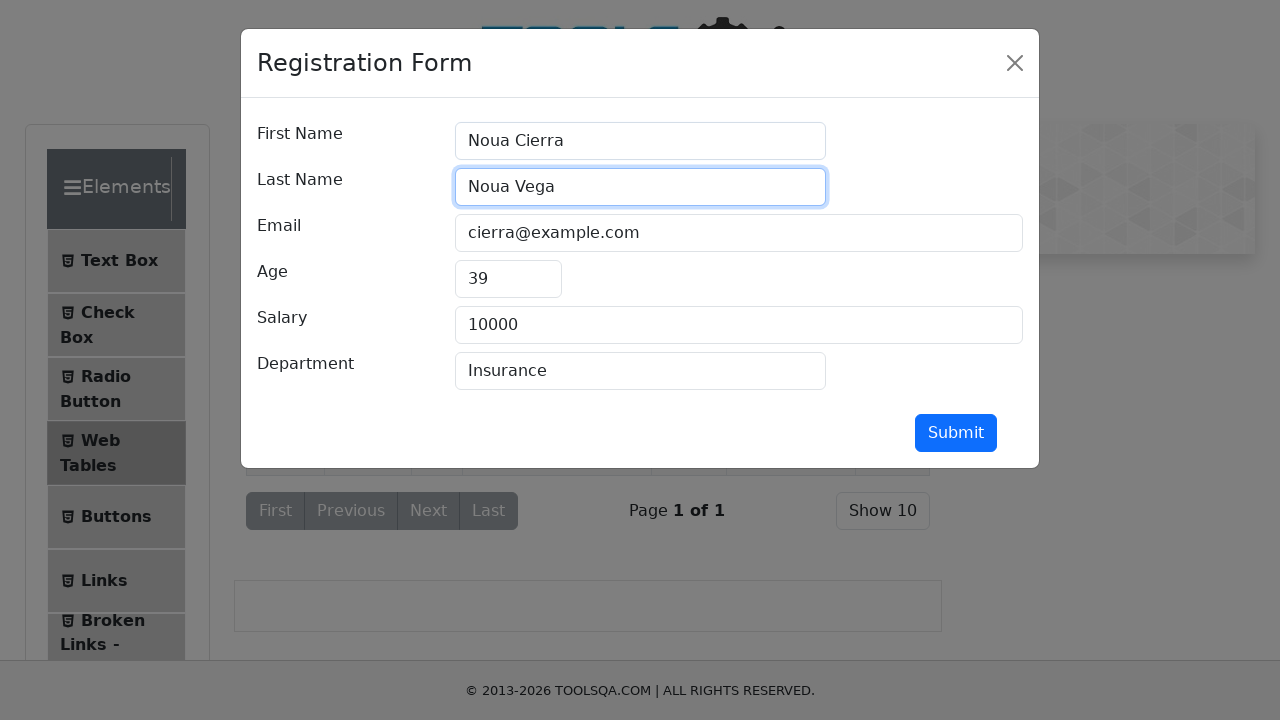

Filled userEmail field with 'noua_cierra@example.com' on #userEmail
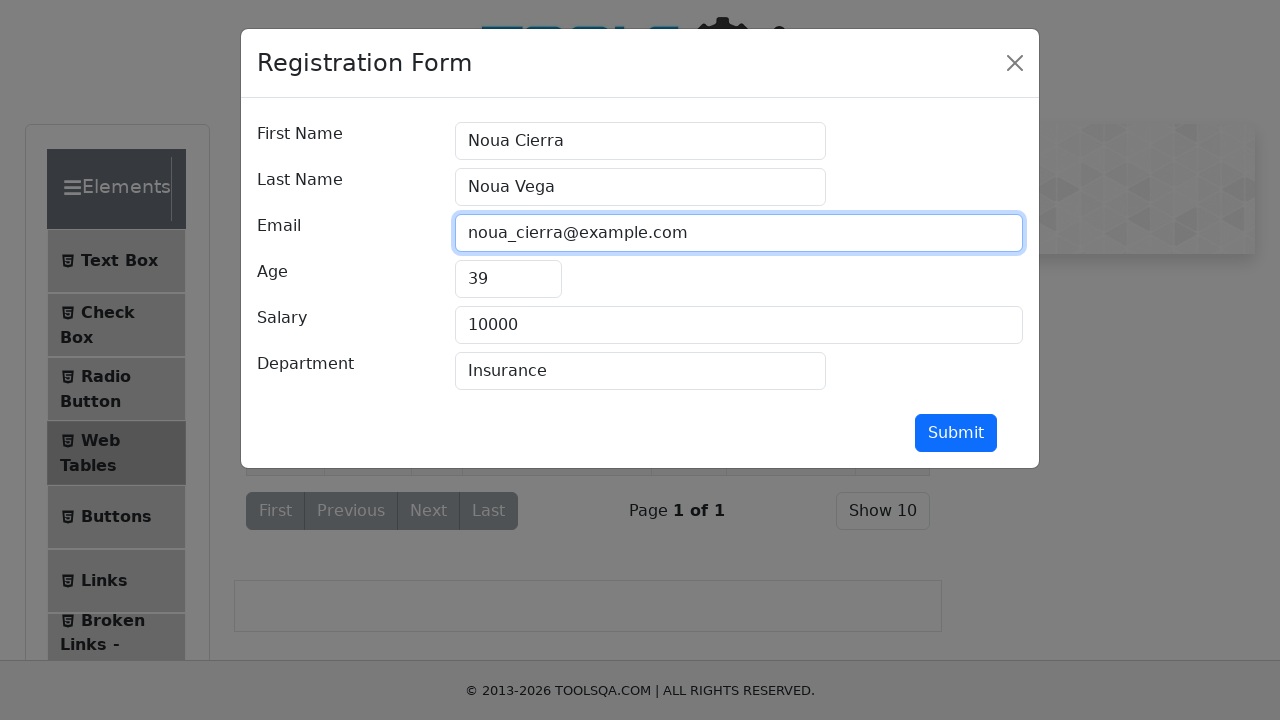

Filled age field with '40' on #age
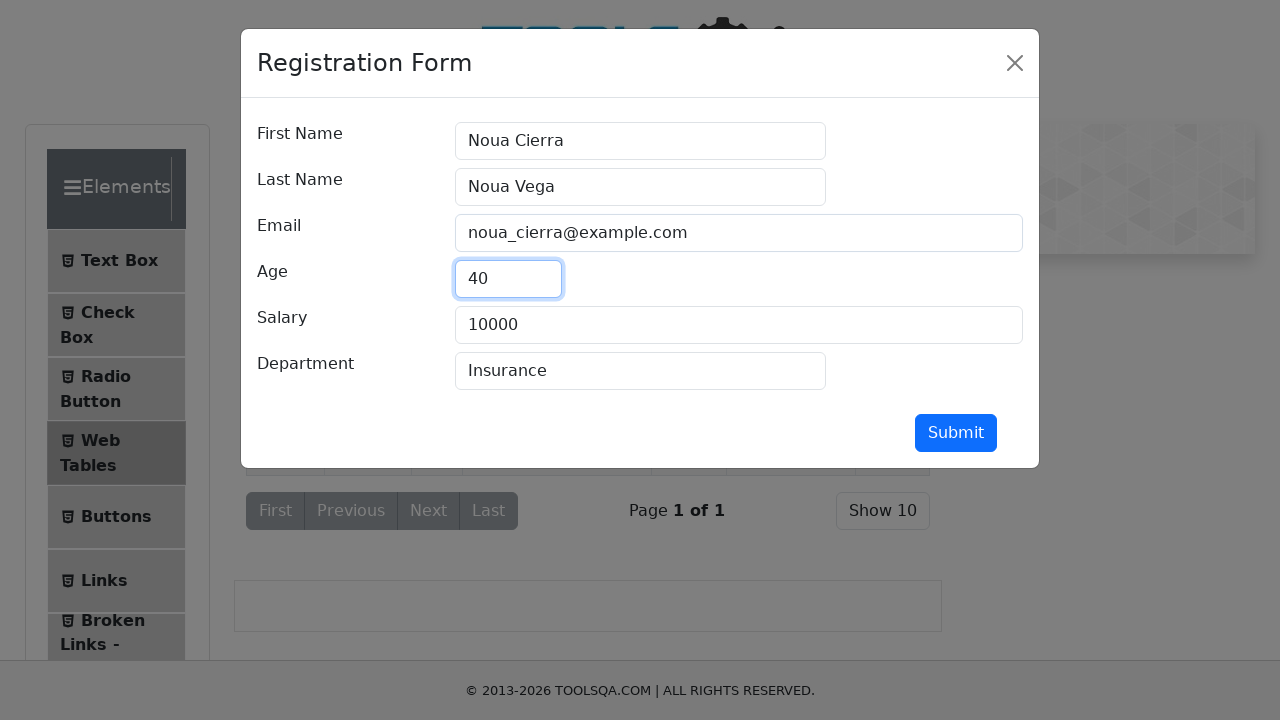

Filled salary field with '12000' on #salary
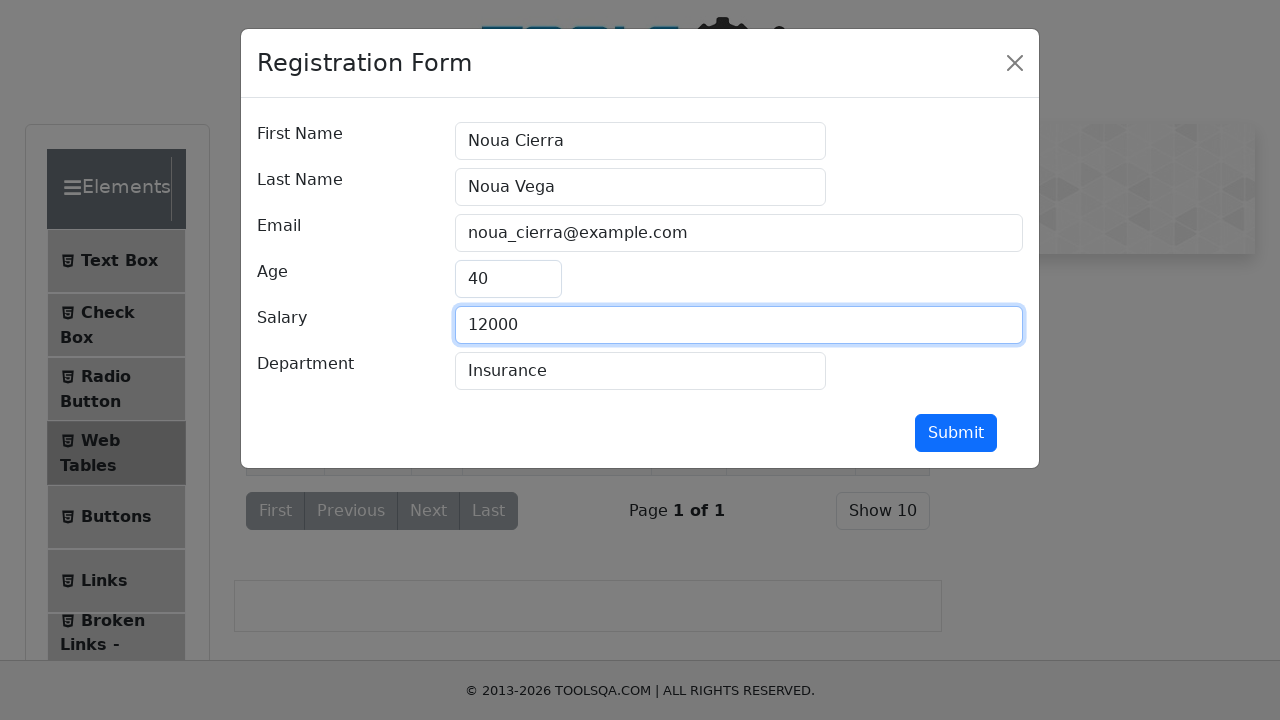

Filled department field with 'Noua Insurance' on #department
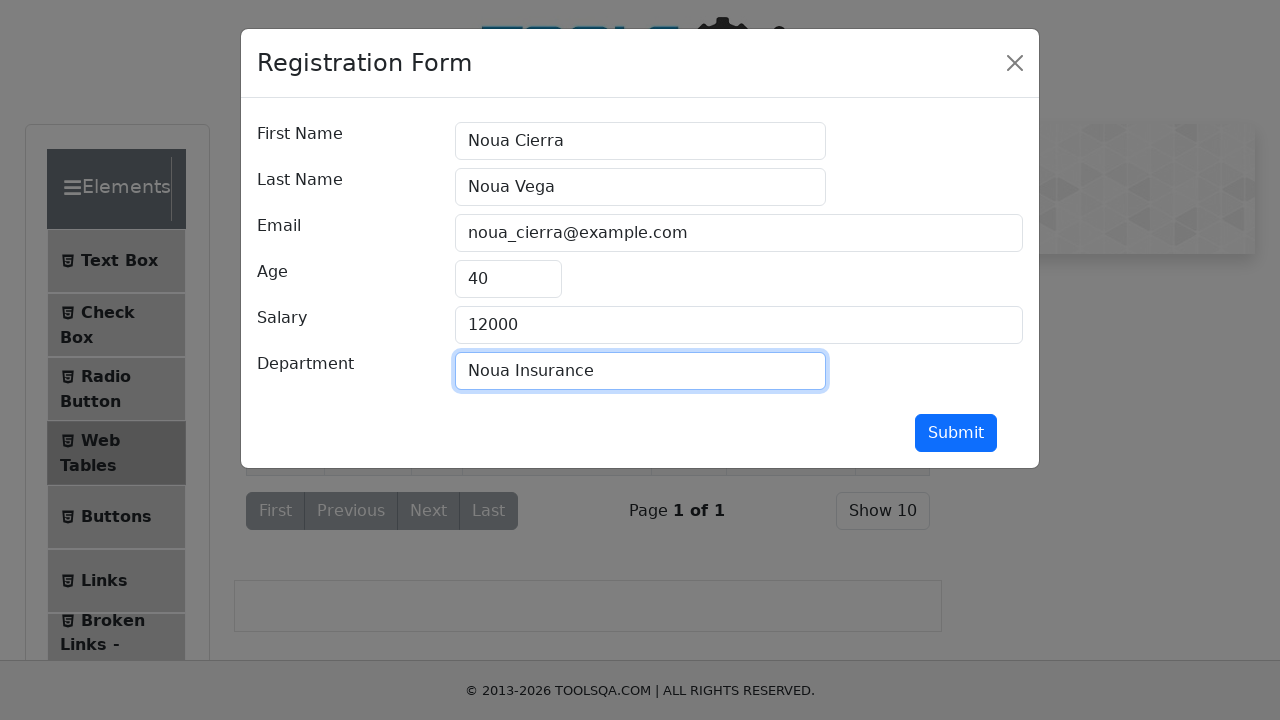

Submitted edited record for first entry at (956, 433) on #submit
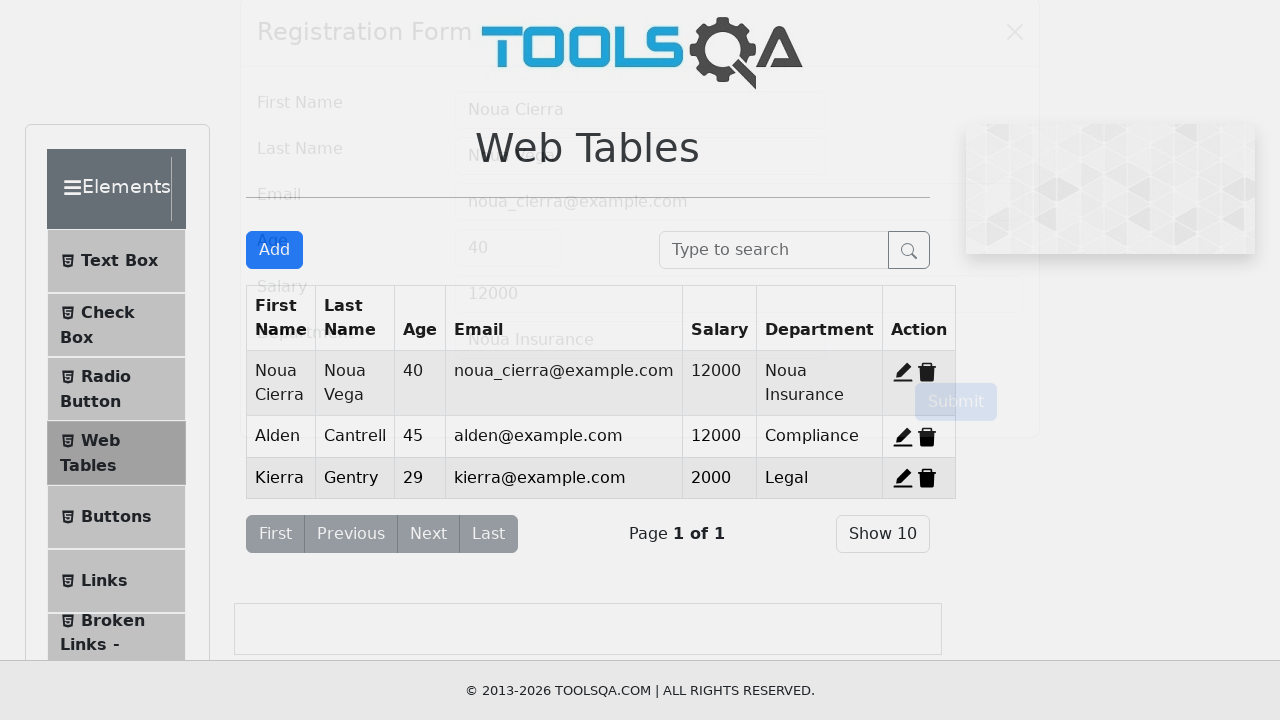

Clicked delete button for second record at (927, 436) on xpath=.//*[@id='delete-record-2']
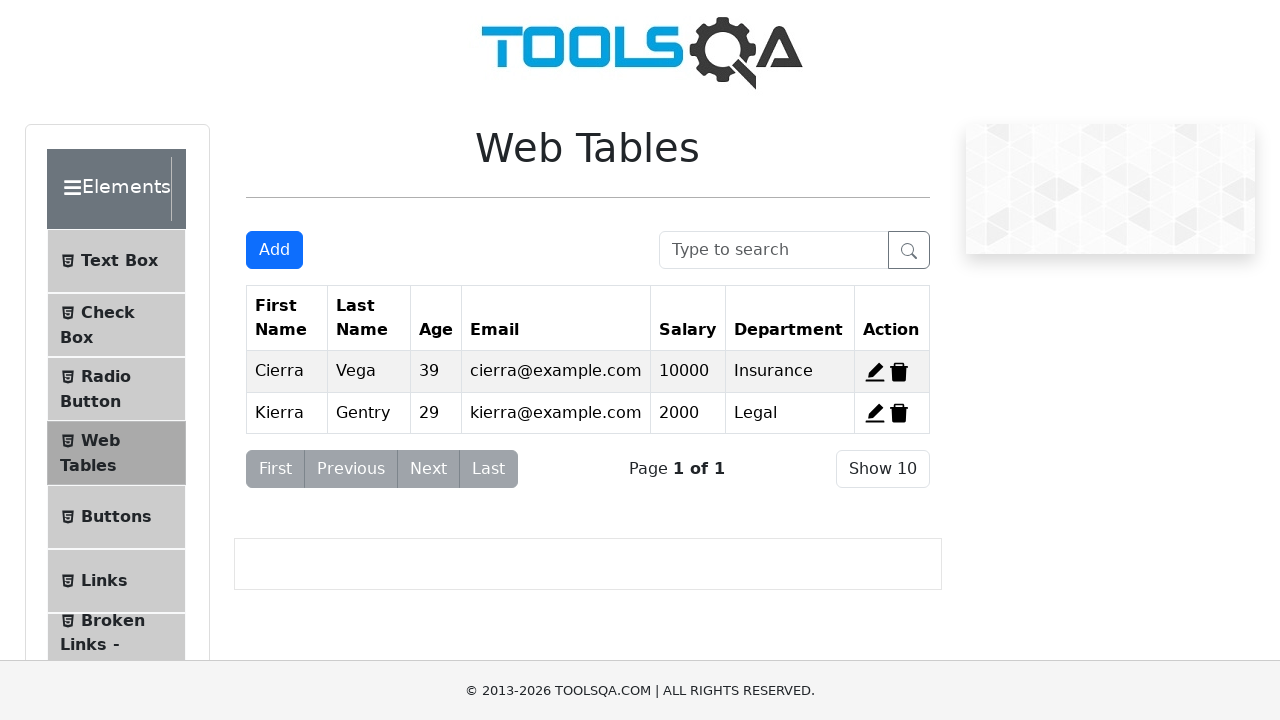

Clicked add new record button at (274, 250) on #addNewRecordButton
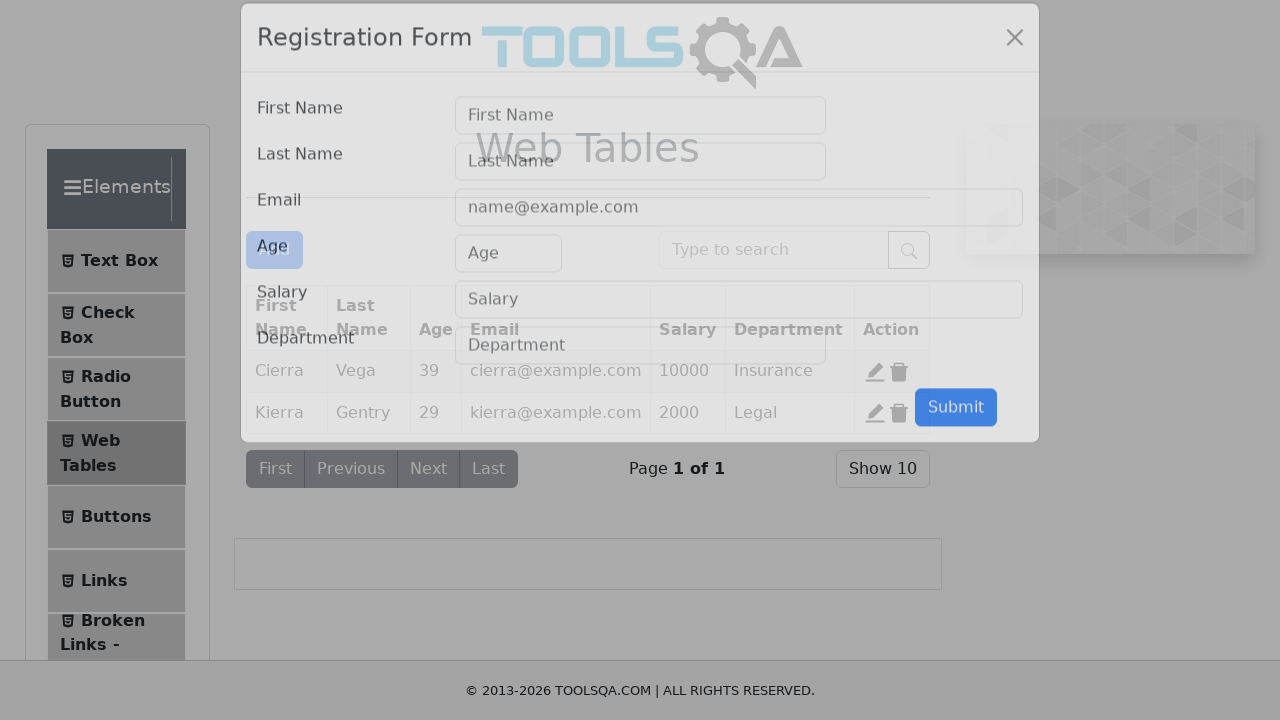

User form loaded for new record
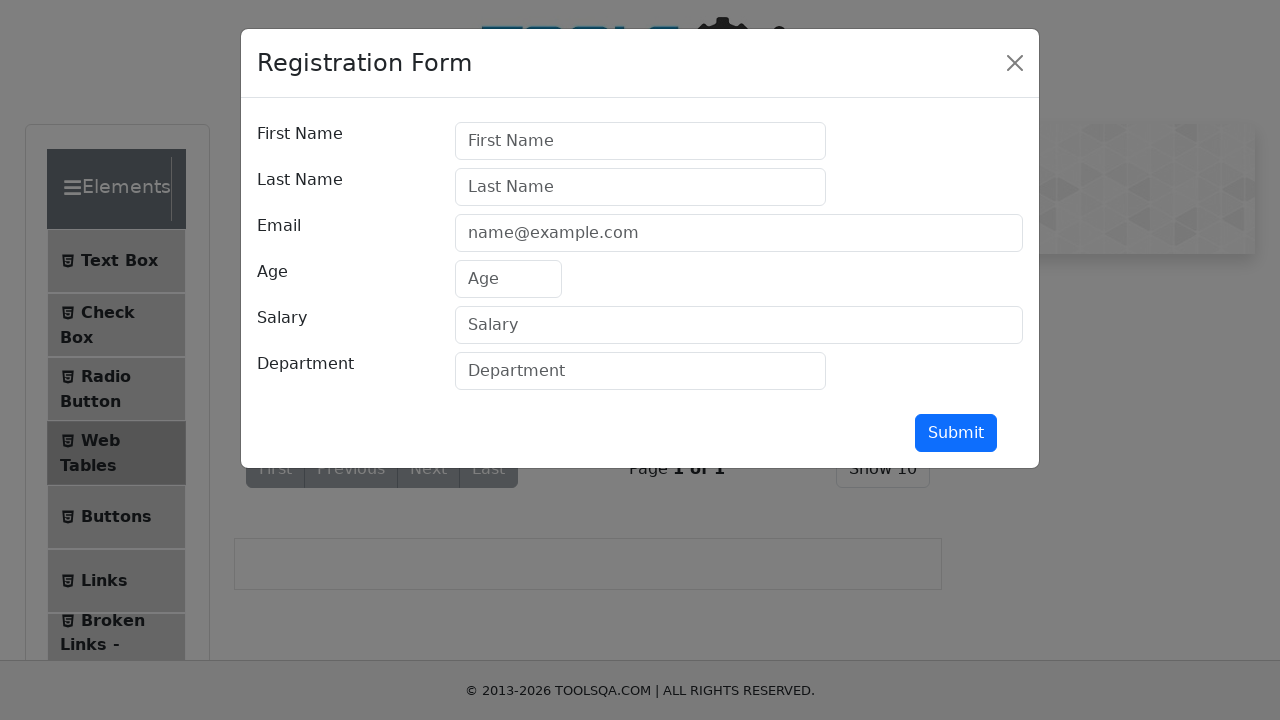

Filled firstName field with 'registration' on #firstName
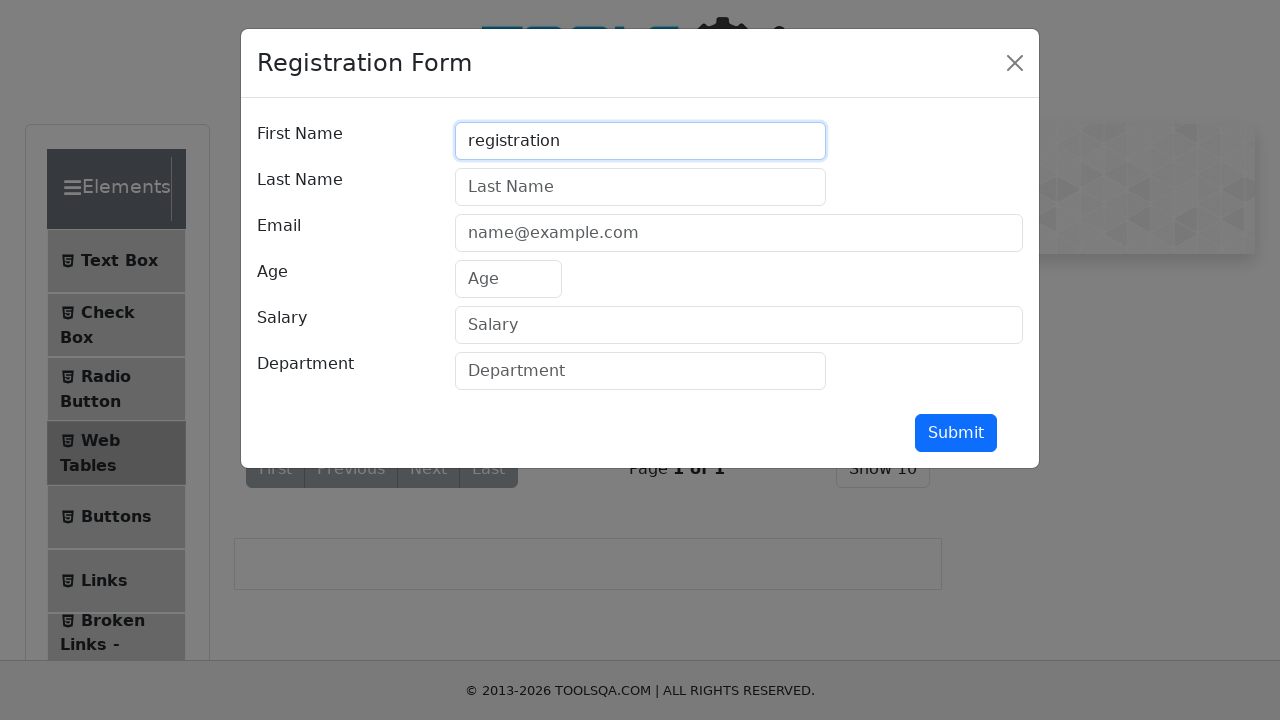

Filled lastName field with 'last name' on #lastName
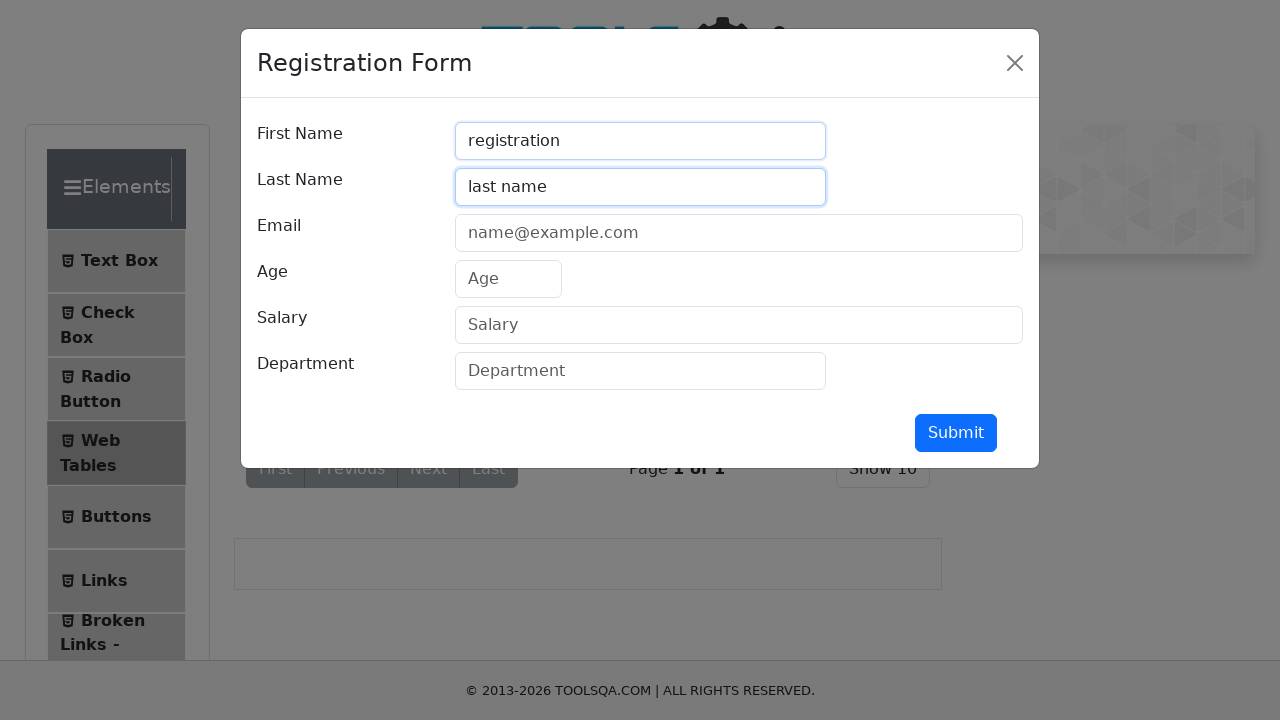

Filled userEmail field with 'noua_cierra@example.com' on #userEmail
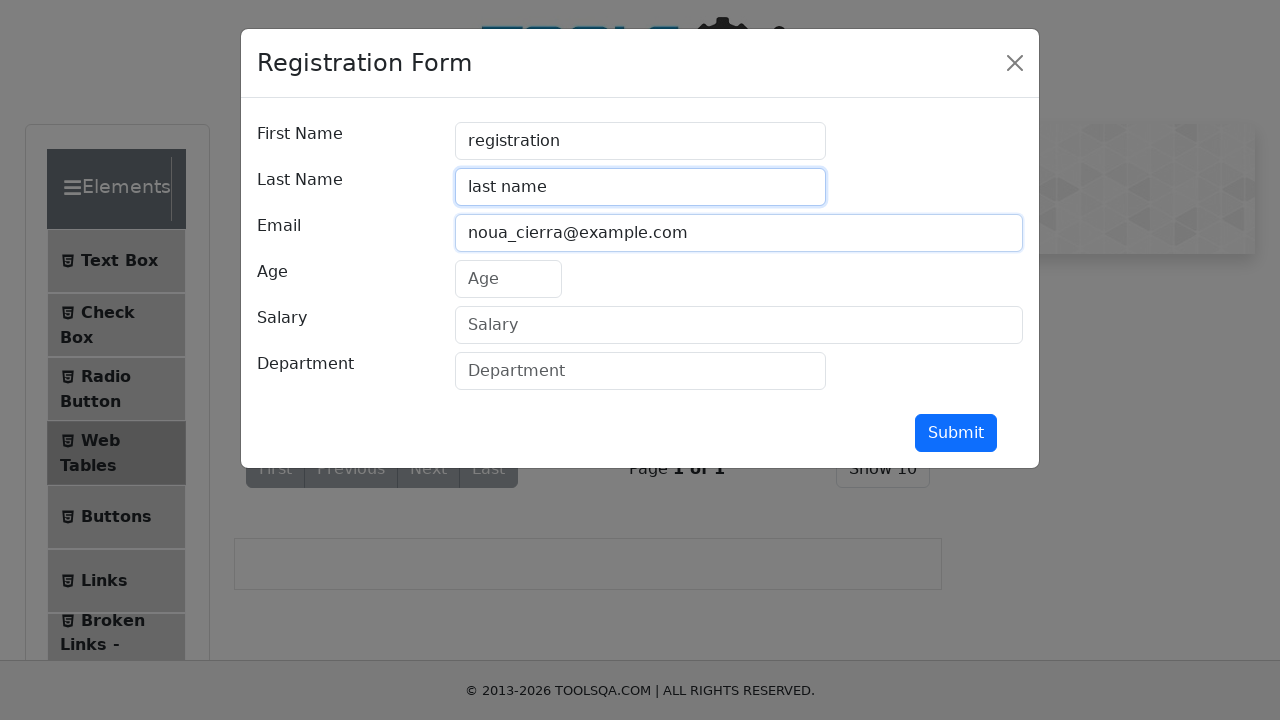

Filled age field with '40' on #age
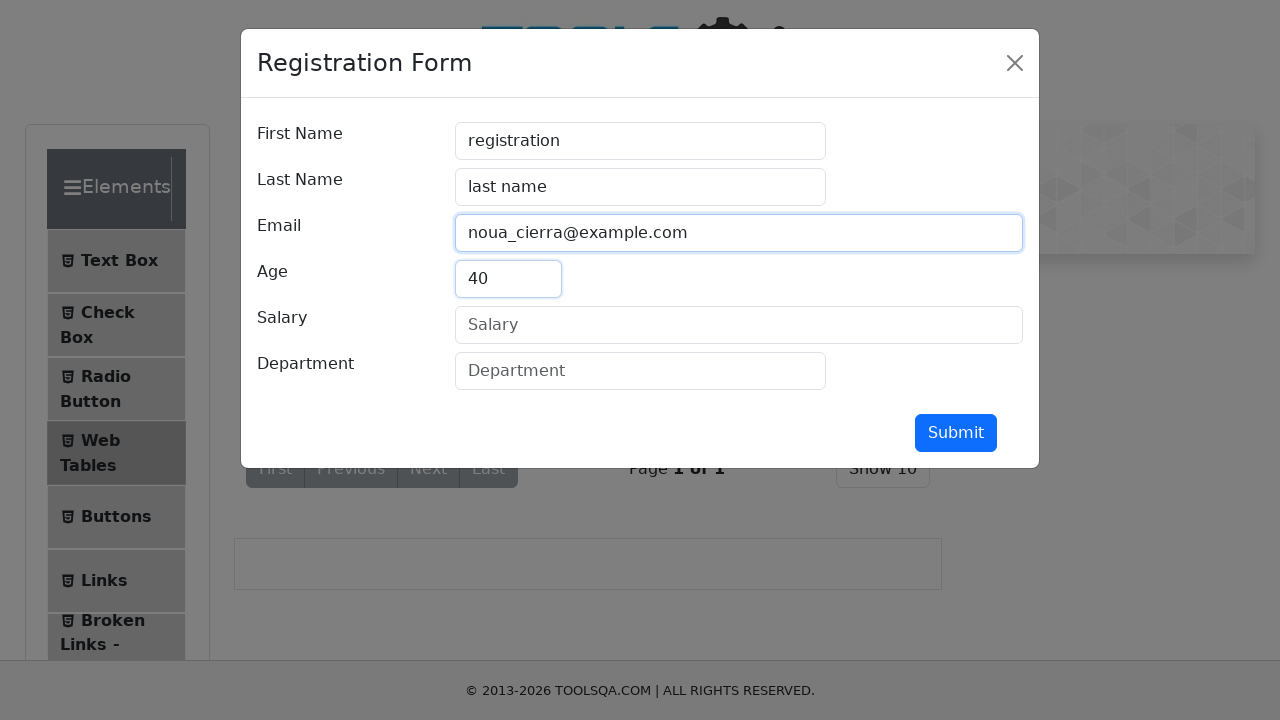

Filled salary field with '12000' on #salary
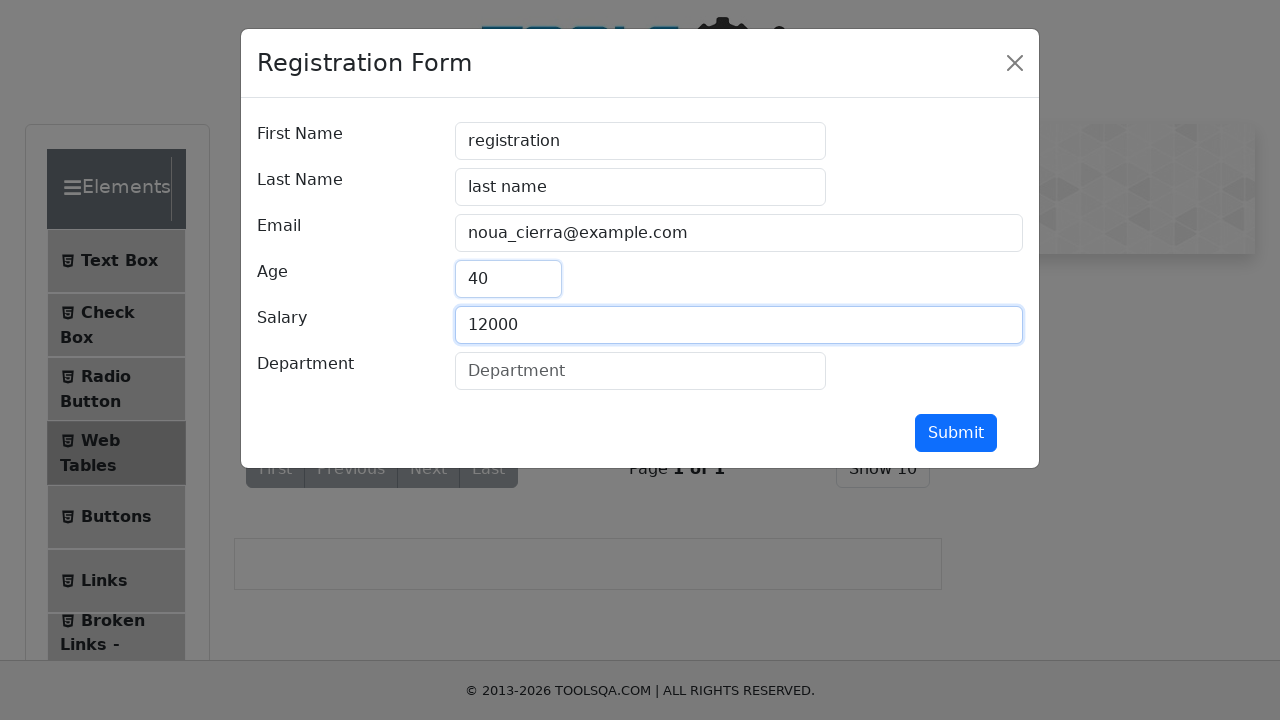

Filled department field with 'Noua Insurance' on #department
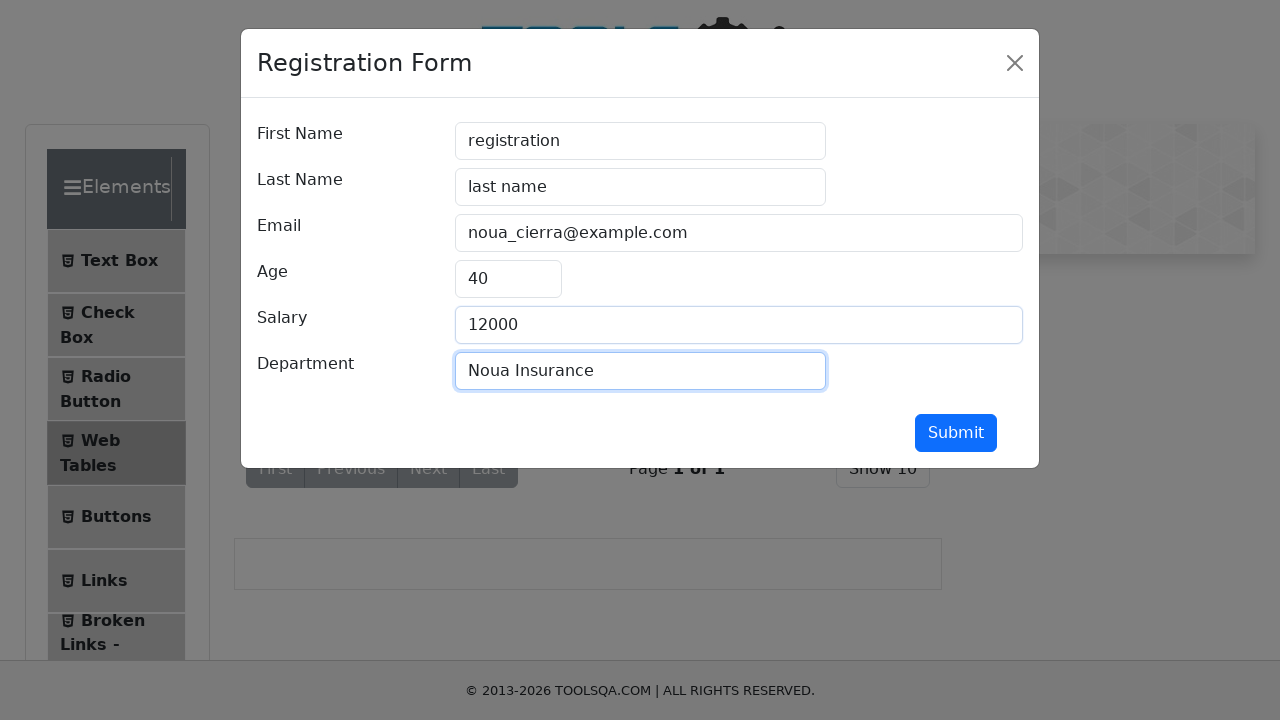

Submitted new record at (956, 433) on #submit
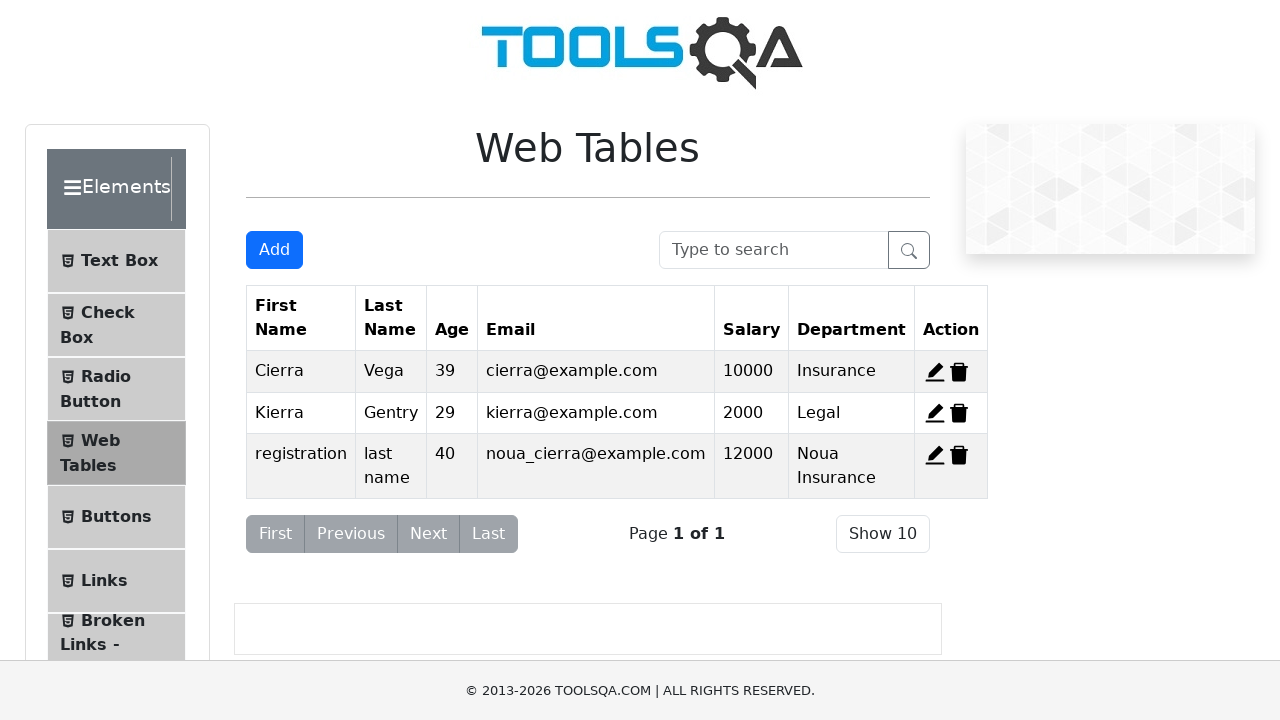

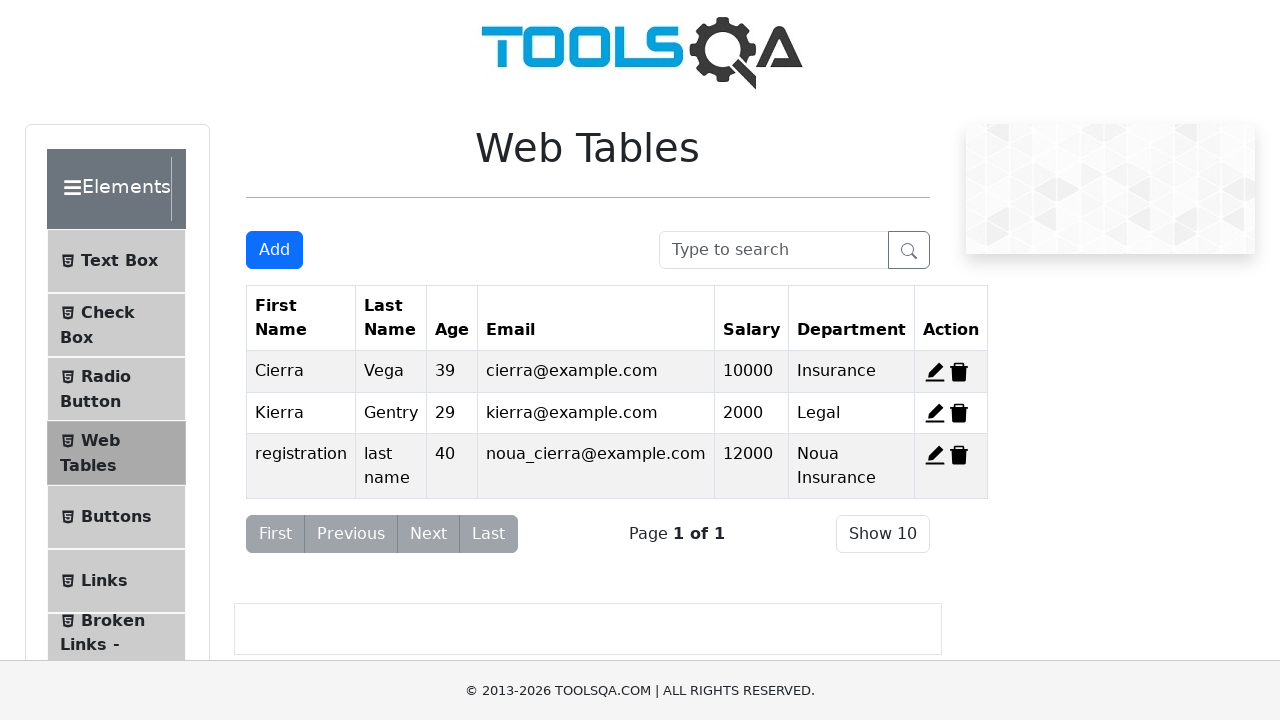